Tests a registration form by filling out first name, last name, and email fields, then submitting and verifying the success message

Starting URL: http://suninjuly.github.io/registration1.html

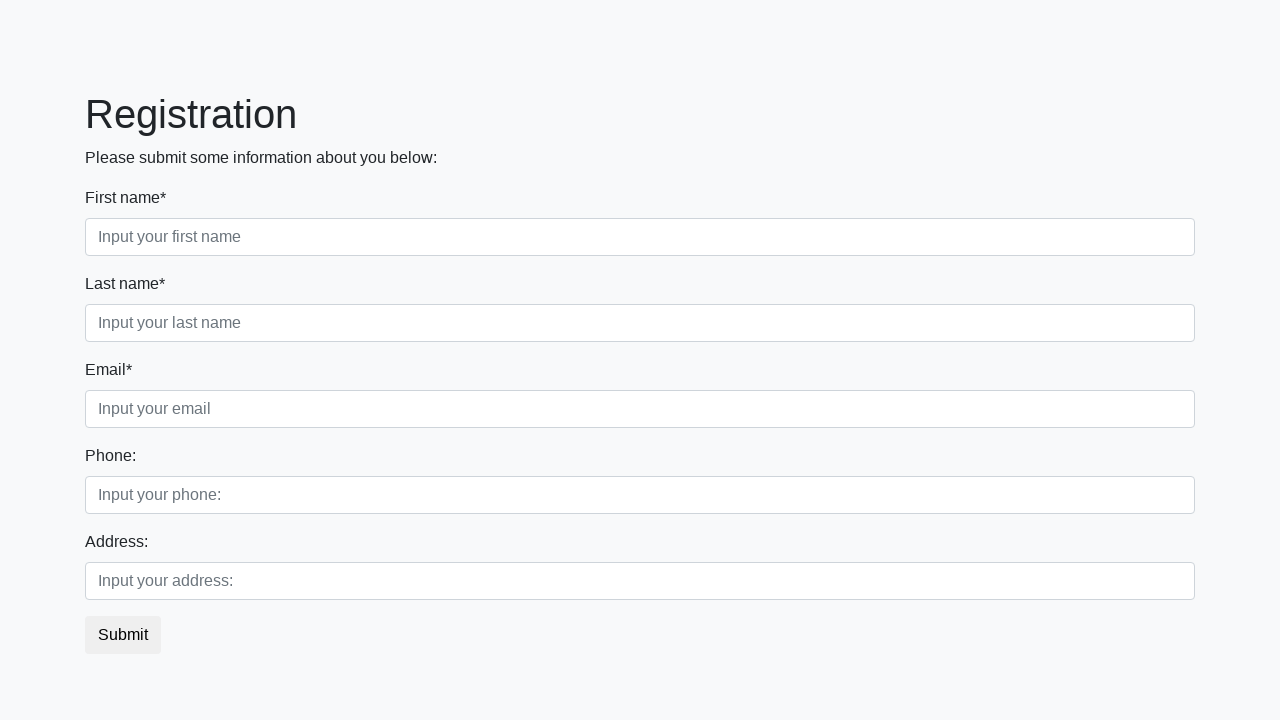

Filled in first name field with 'John' on //input[@placeholder='Input your first name']
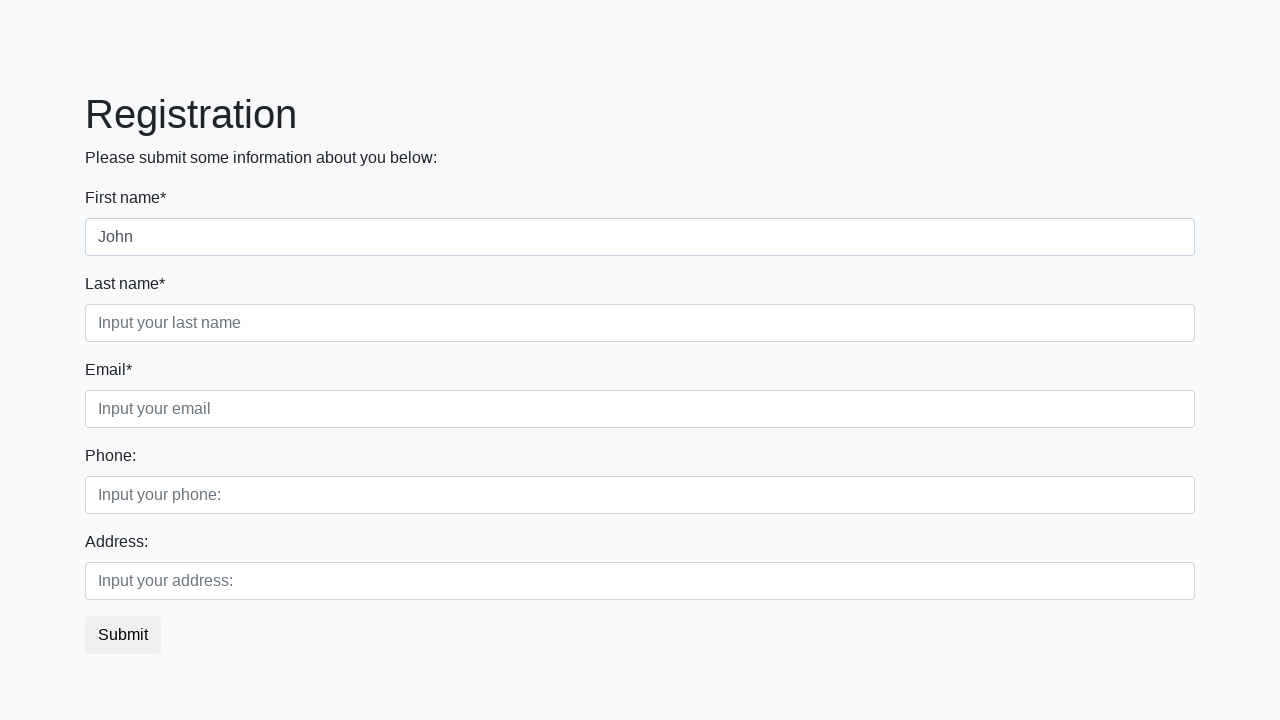

Filled in last name field with 'Smith' on //input[@placeholder='Input your last name']
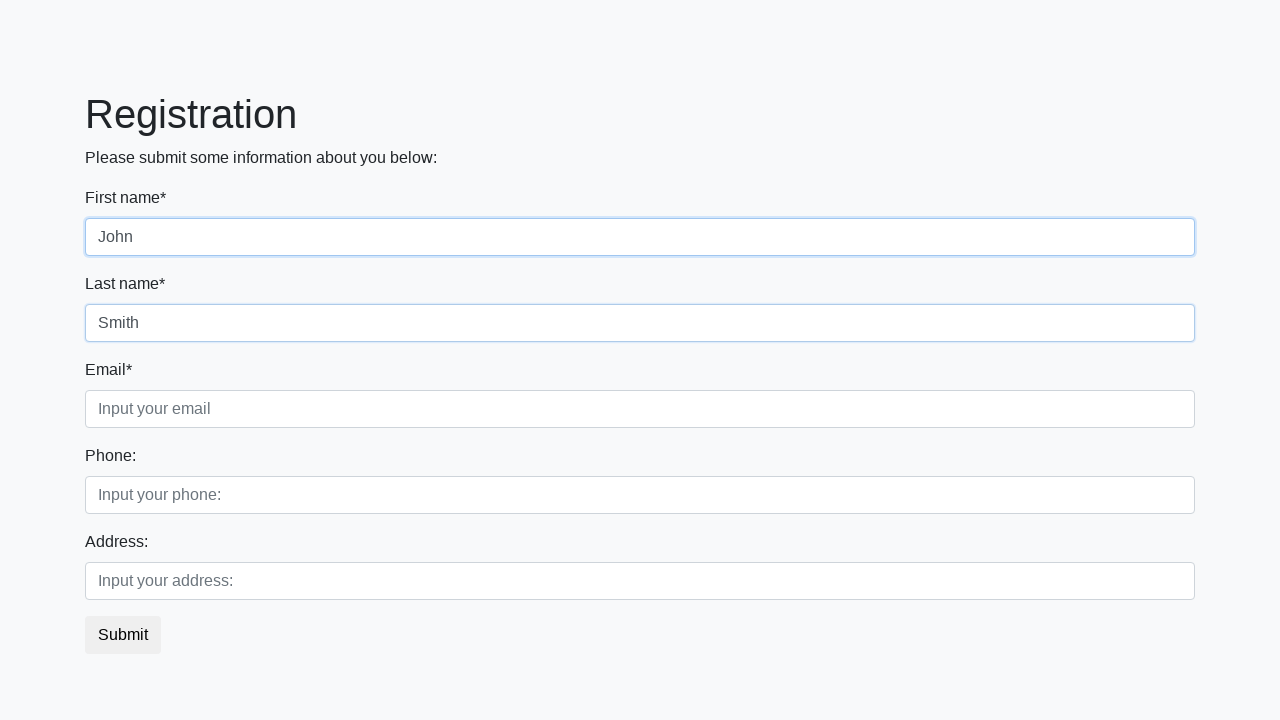

Filled in email field with 'john.smith@example.com' on //input[@placeholder='Input your email']
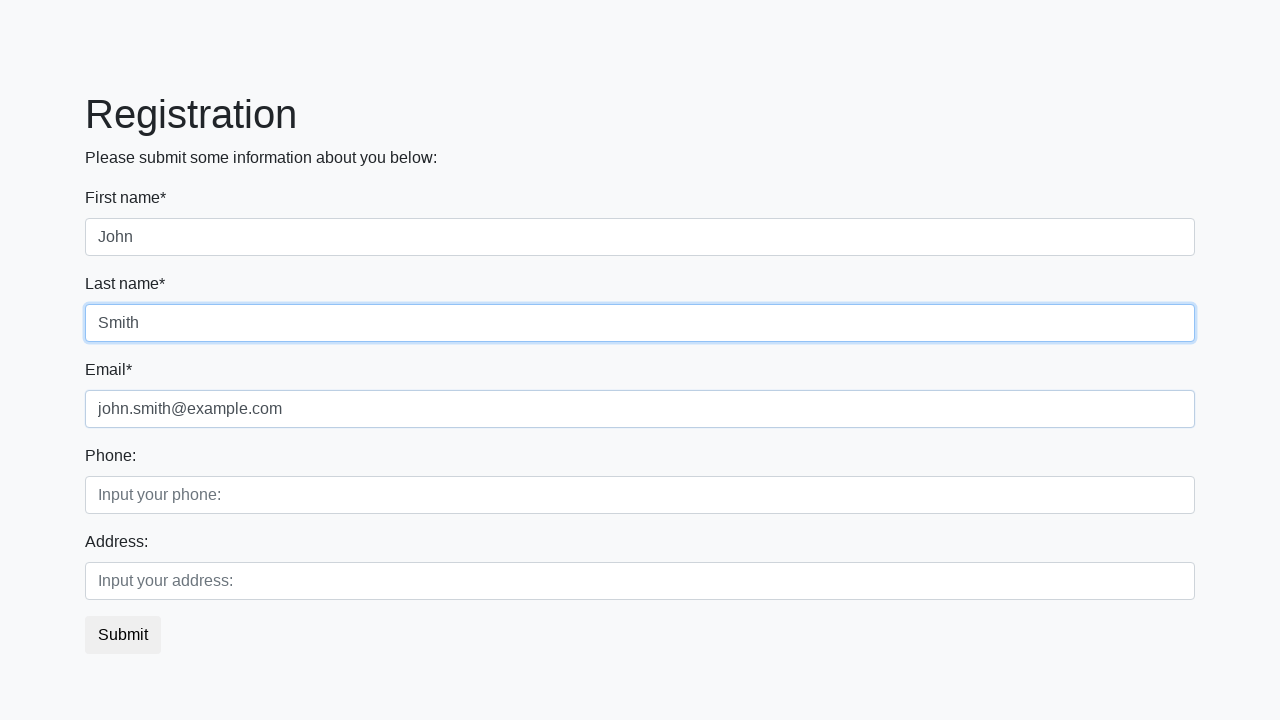

Clicked submit button to register at (123, 635) on button.btn
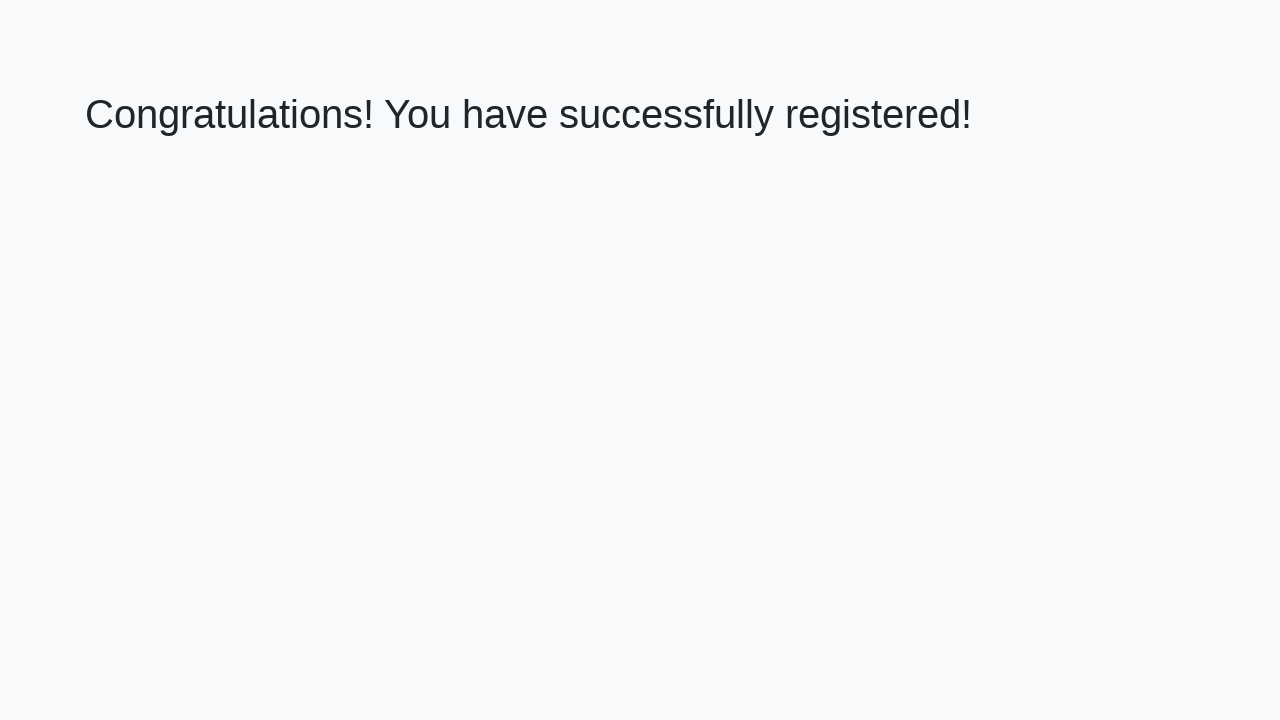

Success message header loaded
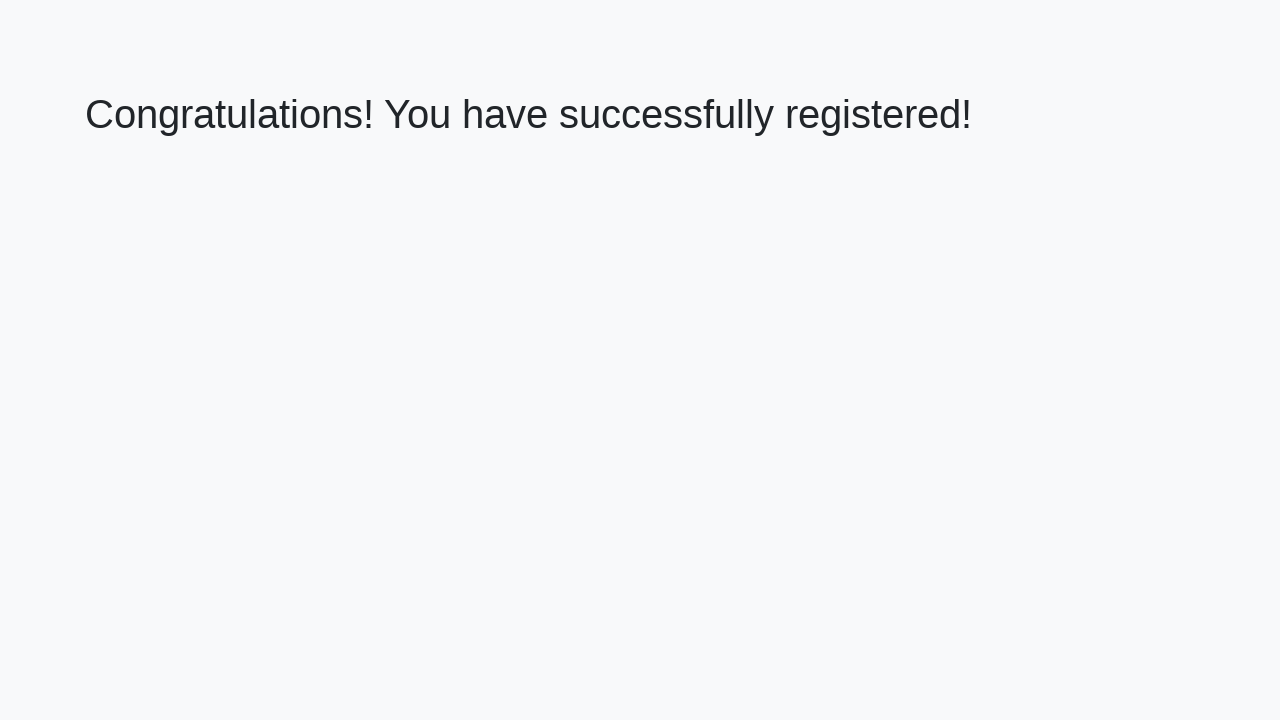

Retrieved success message text
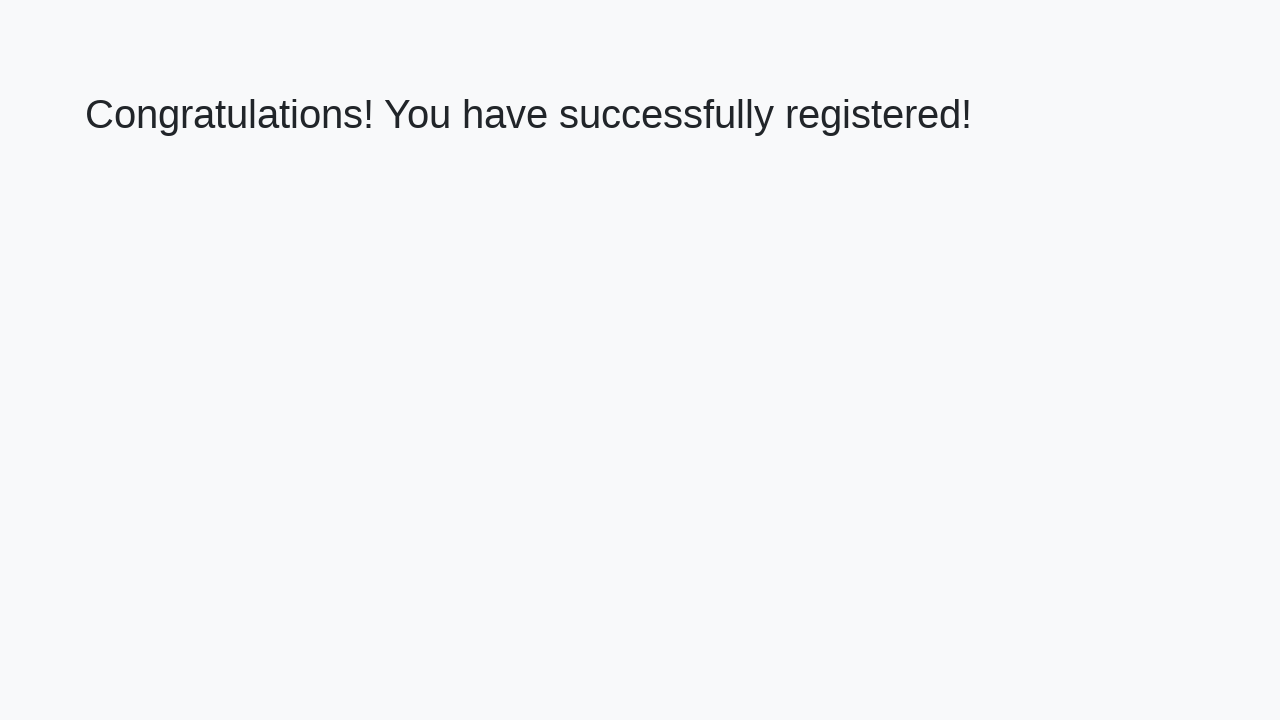

Verified success message matches expected text
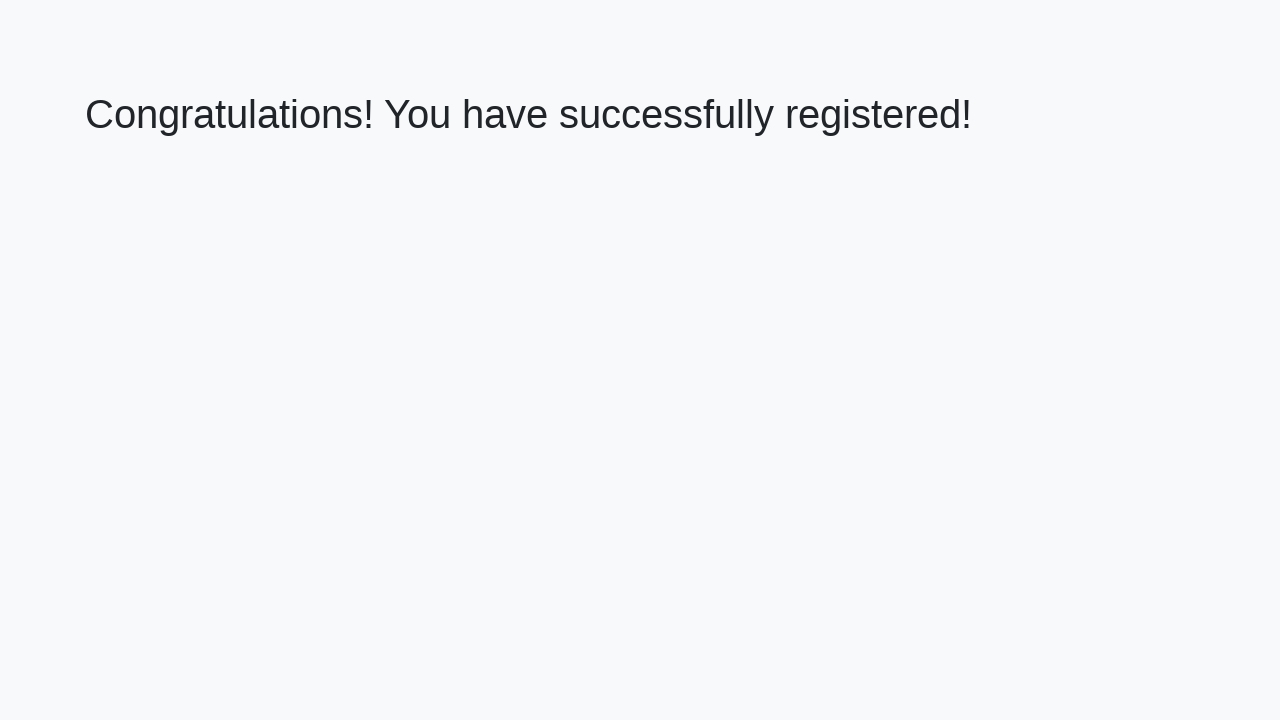

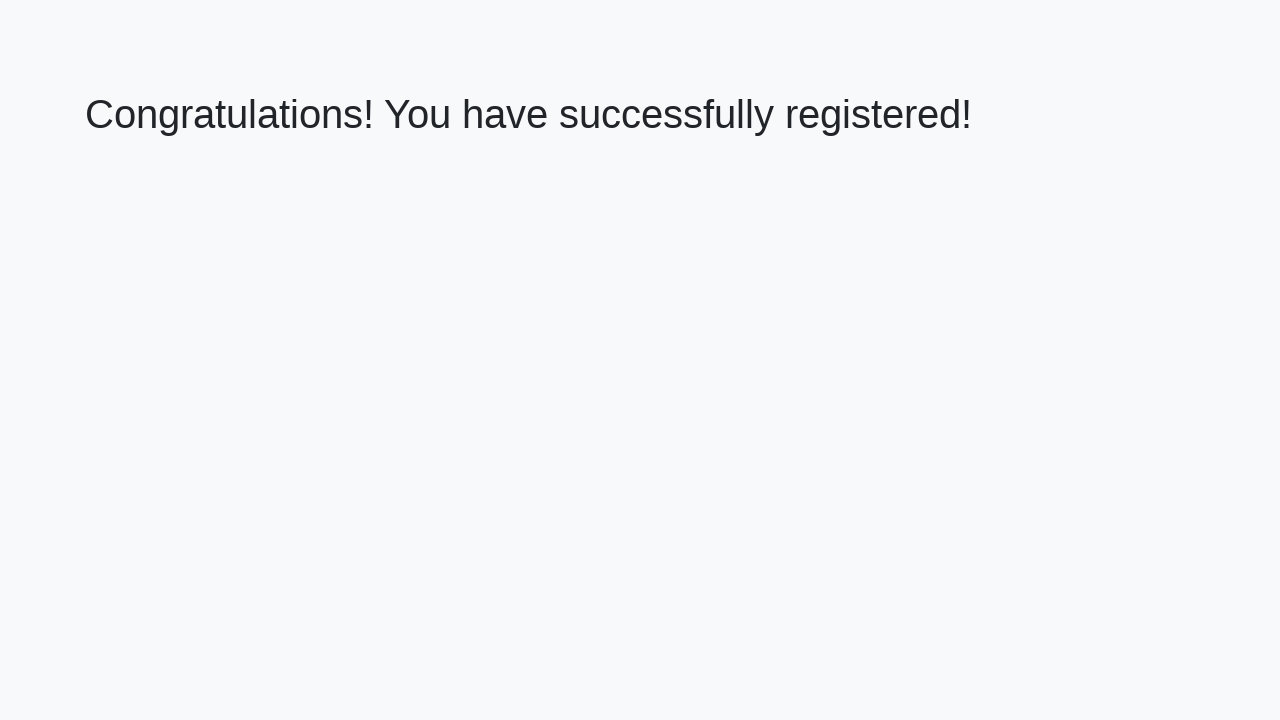